Navigates to a football statistics website, clicks on "All Matches" button, selects Italy from the country dropdown, and waits for match data to load in the table.

Starting URL: https://www.adamchoi.co.uk/overs/detailed

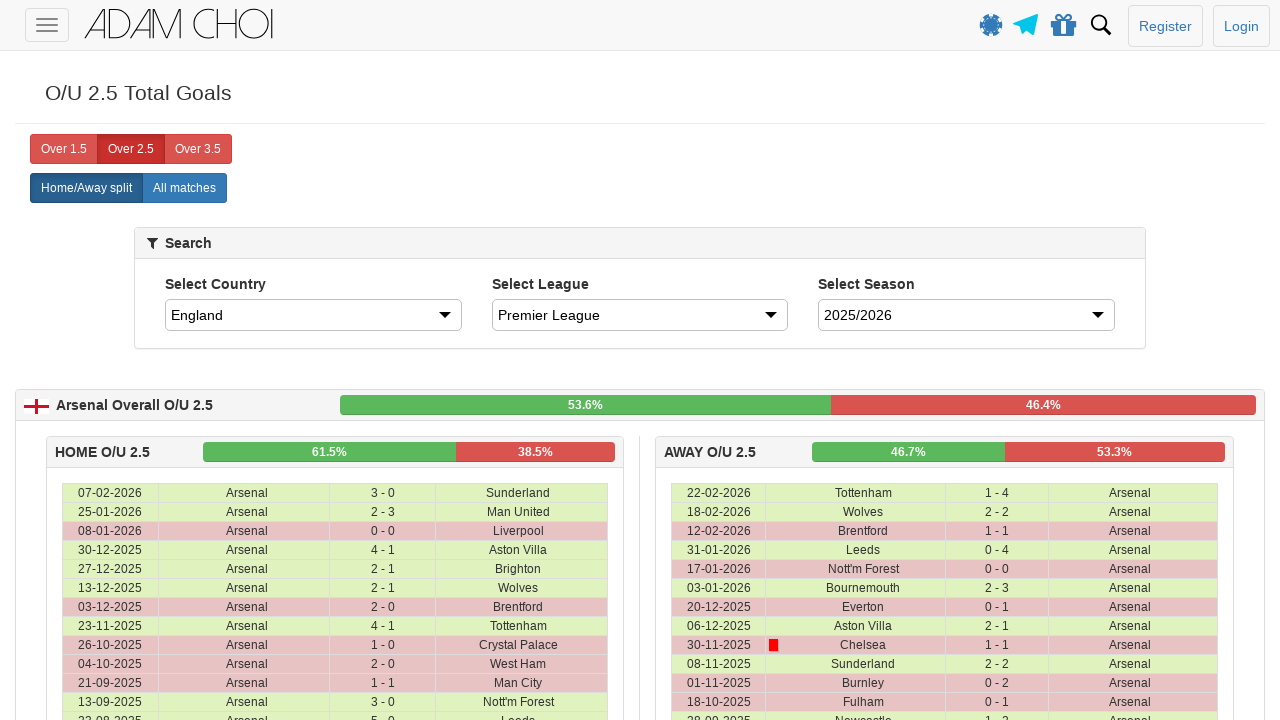

Clicked 'All Matches' button at (184, 188) on xpath=//*[@id="page-wrapper"]/div/home-away-selector/div/div/div/div/label[2]
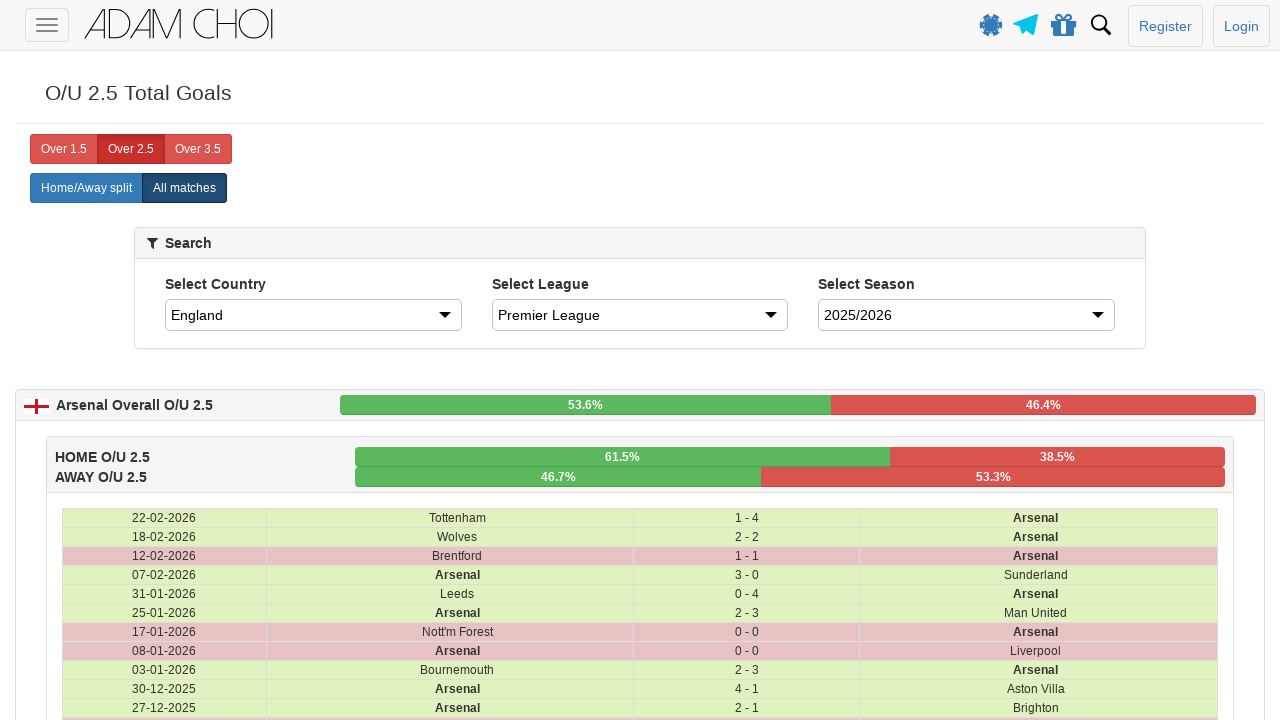

Selected Italy from country dropdown on #country
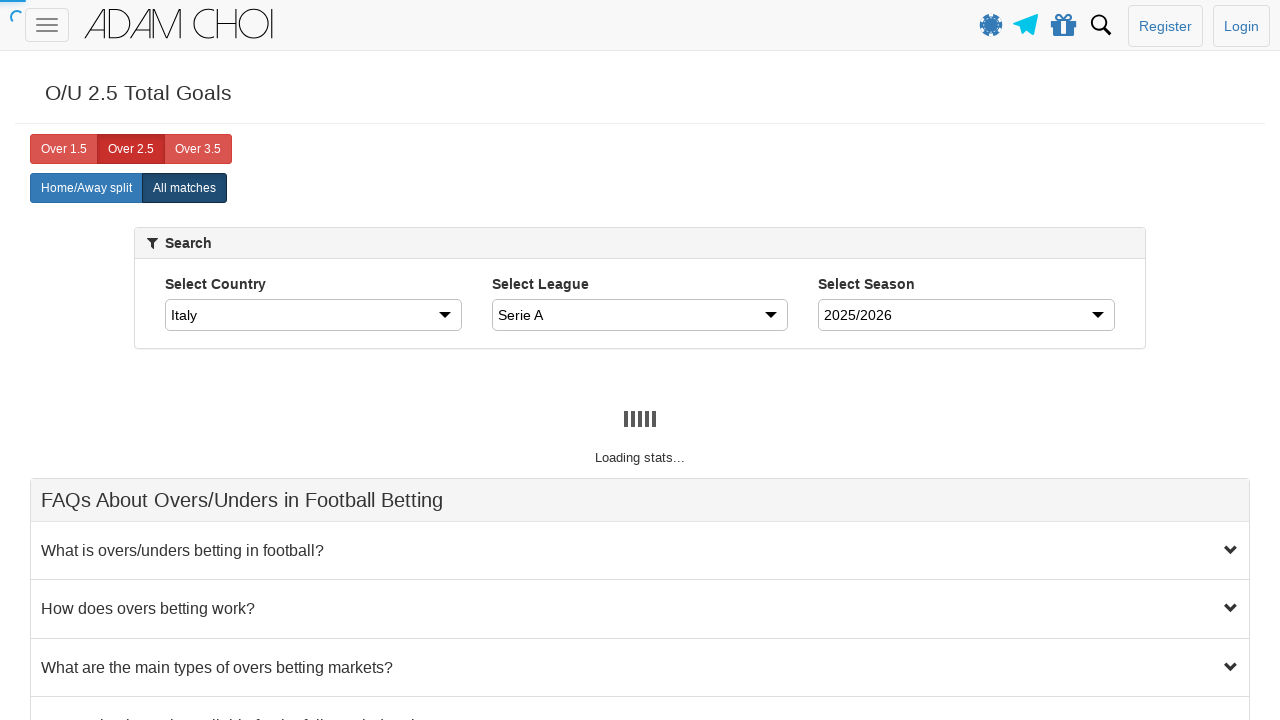

Table rows loaded
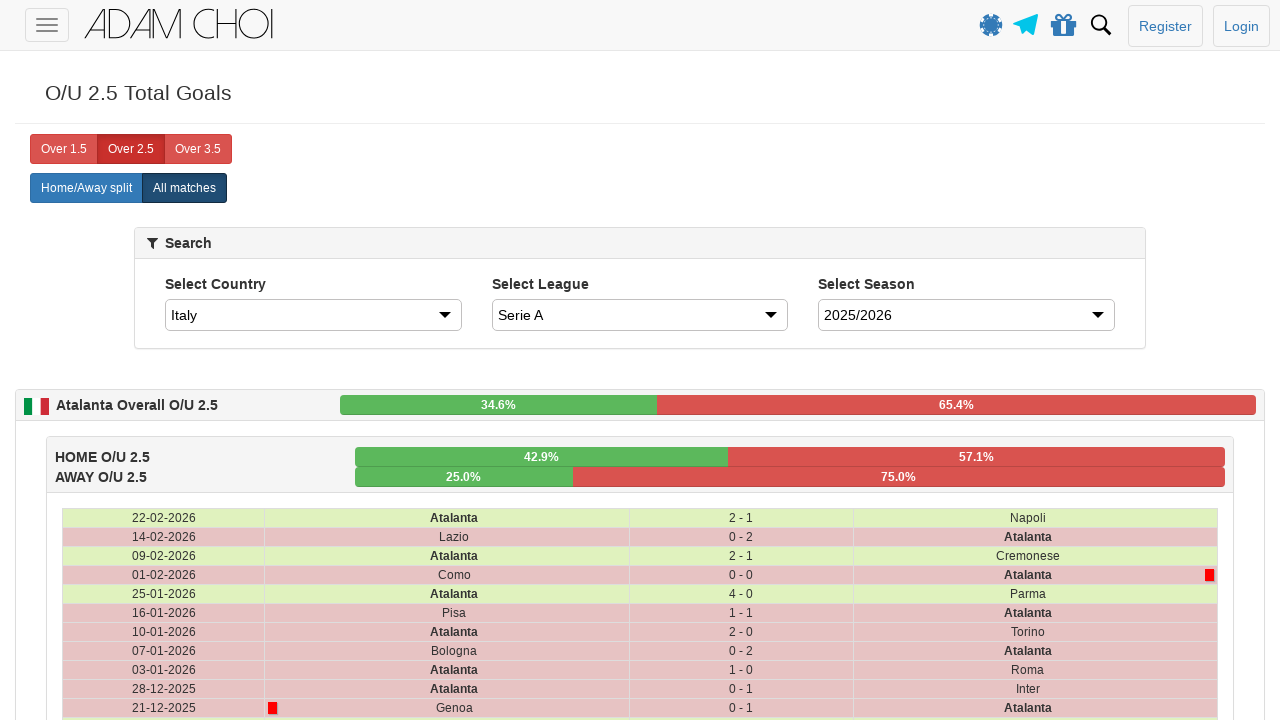

Match data fully loaded in table
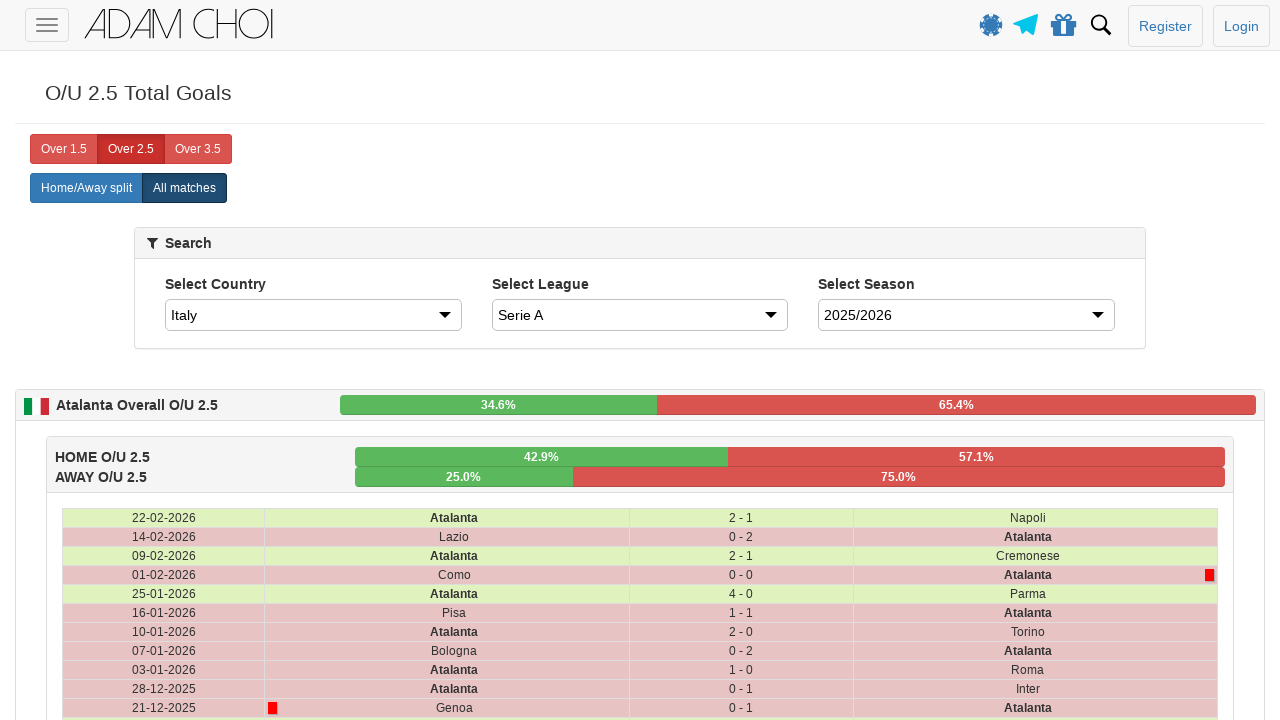

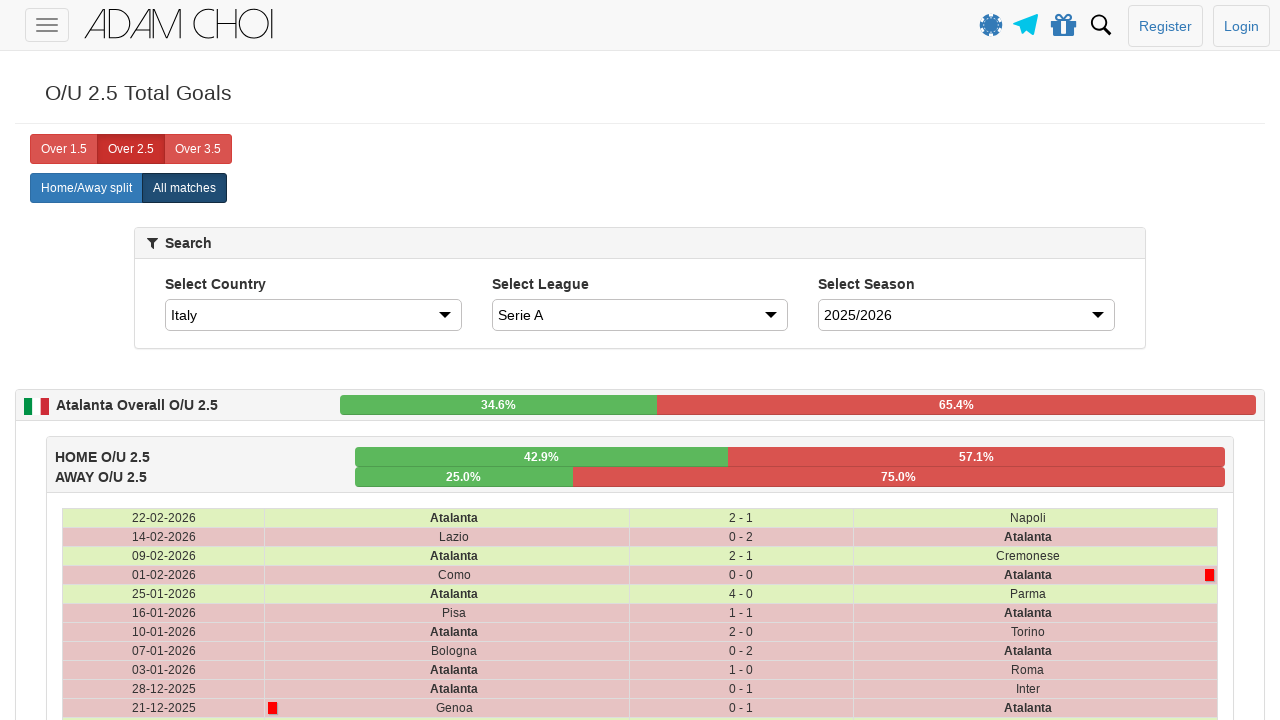